Tests drag and drop functionality by dragging column A to column B position

Starting URL: https://the-internet.herokuapp.com/drag_and_drop

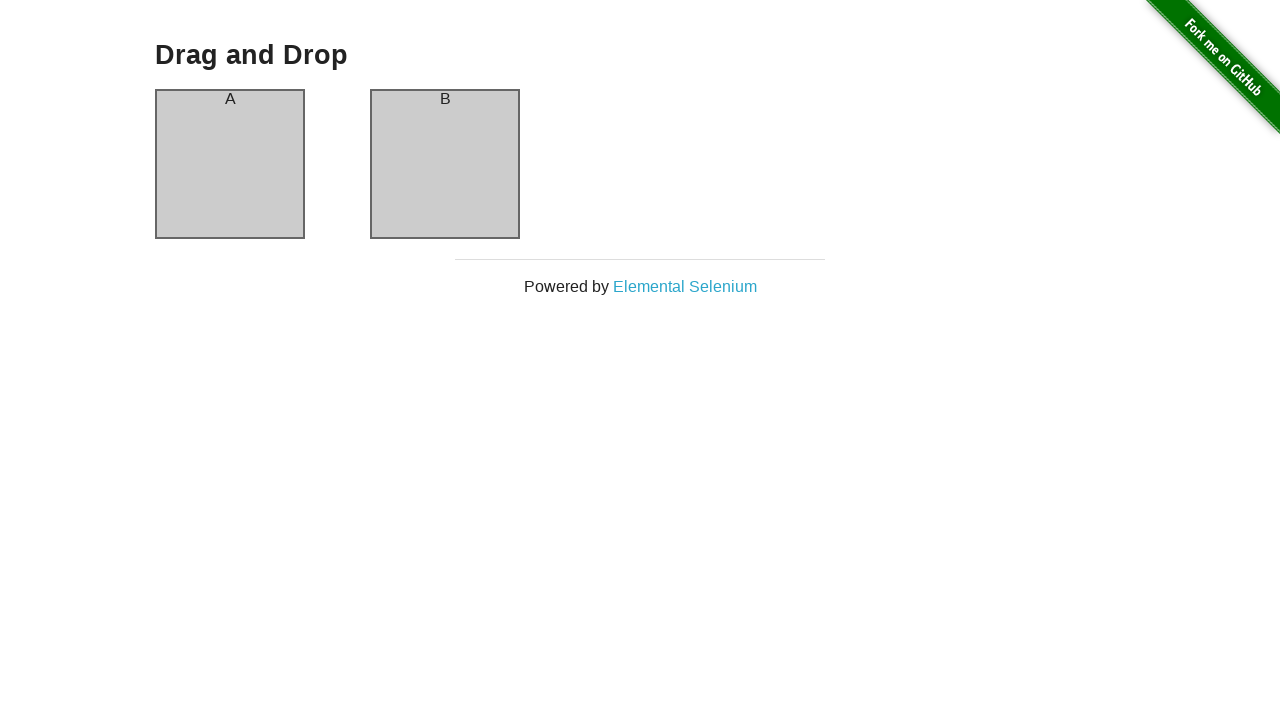

Located source element (column A)
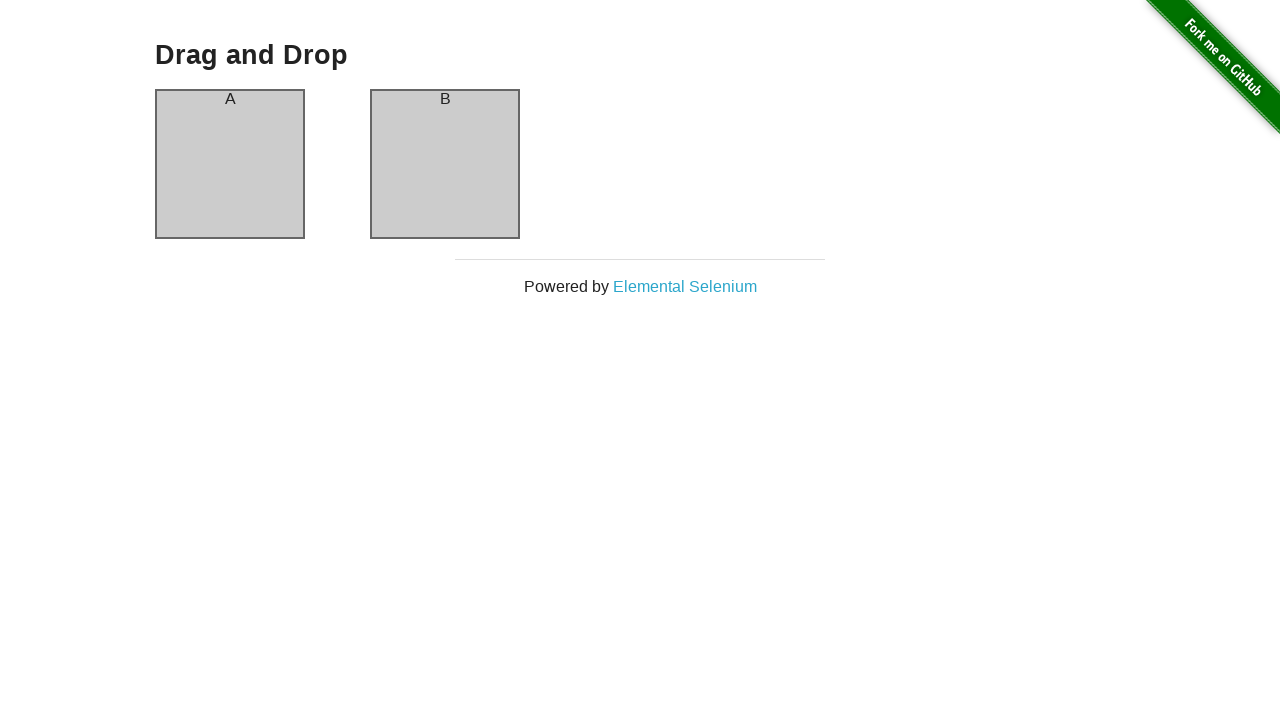

Located target element (column B)
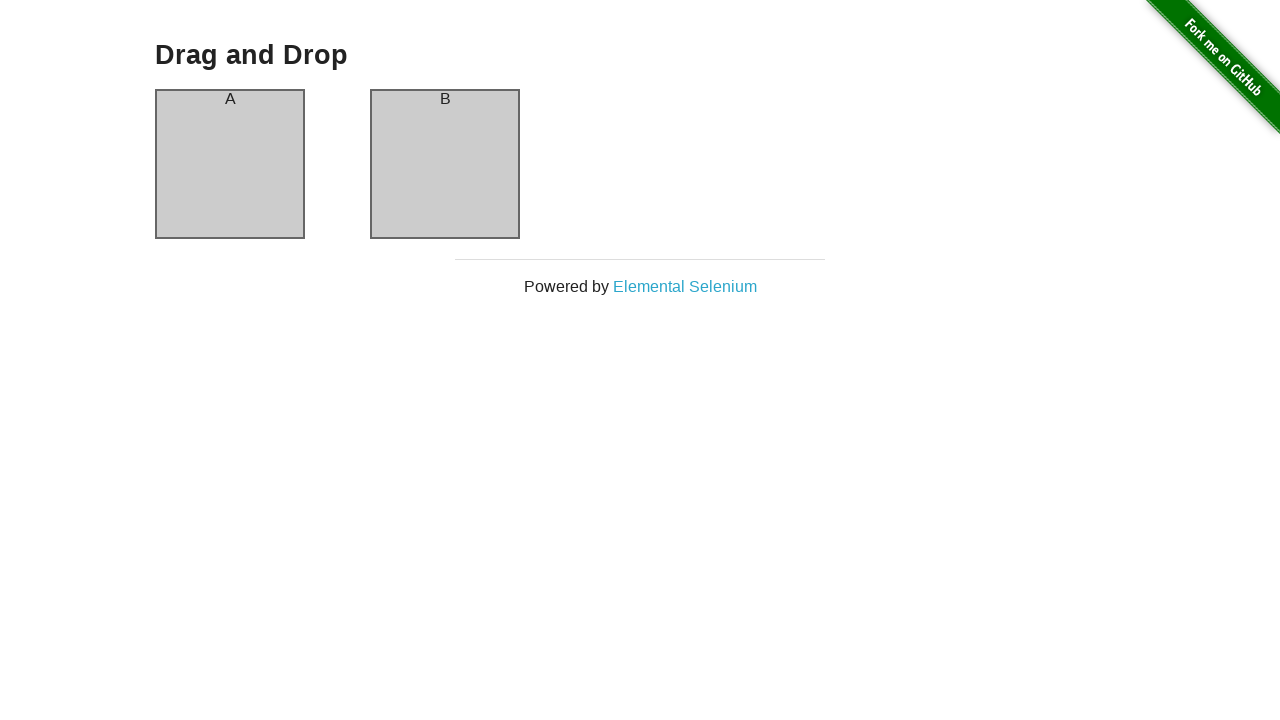

Dragged column A to column B position at (445, 164)
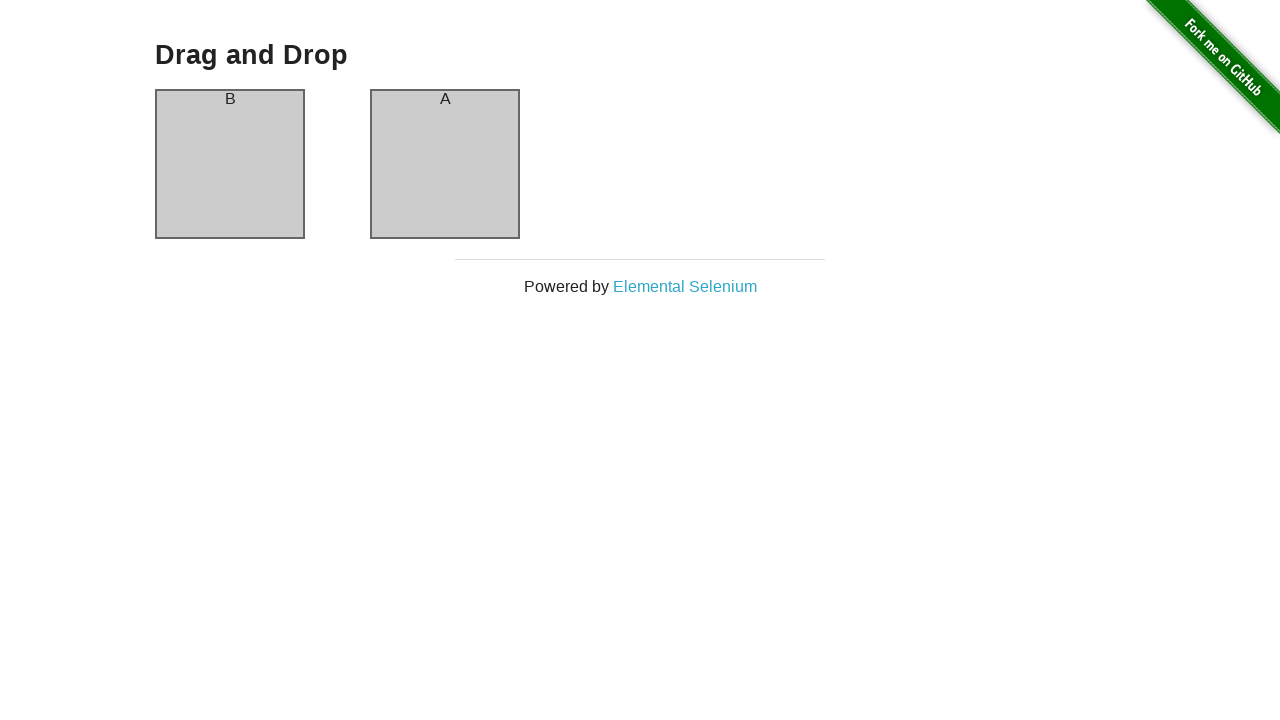

Verified that column A header now displays 'B' text after drag and drop
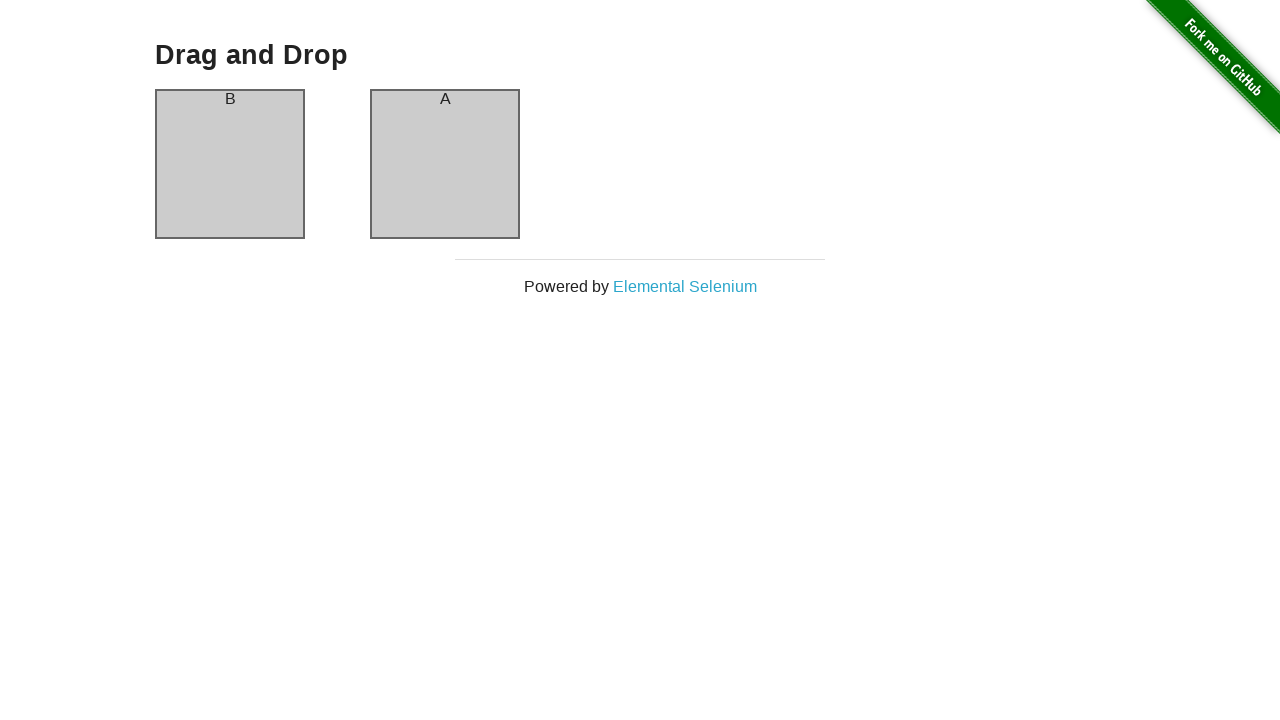

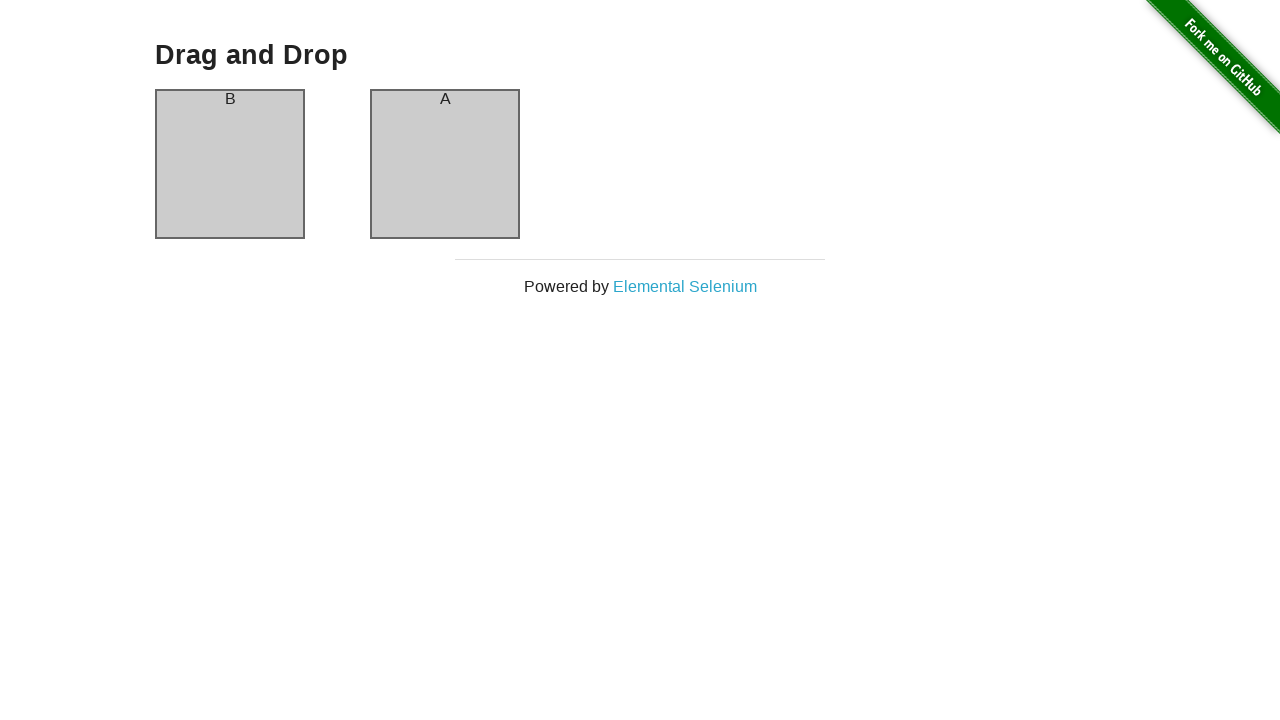